Tests a simple form by filling in first name, last name, city, and country fields using different selector strategies, then submitting the form

Starting URL: http://suninjuly.github.io/simple_form_find_task.html

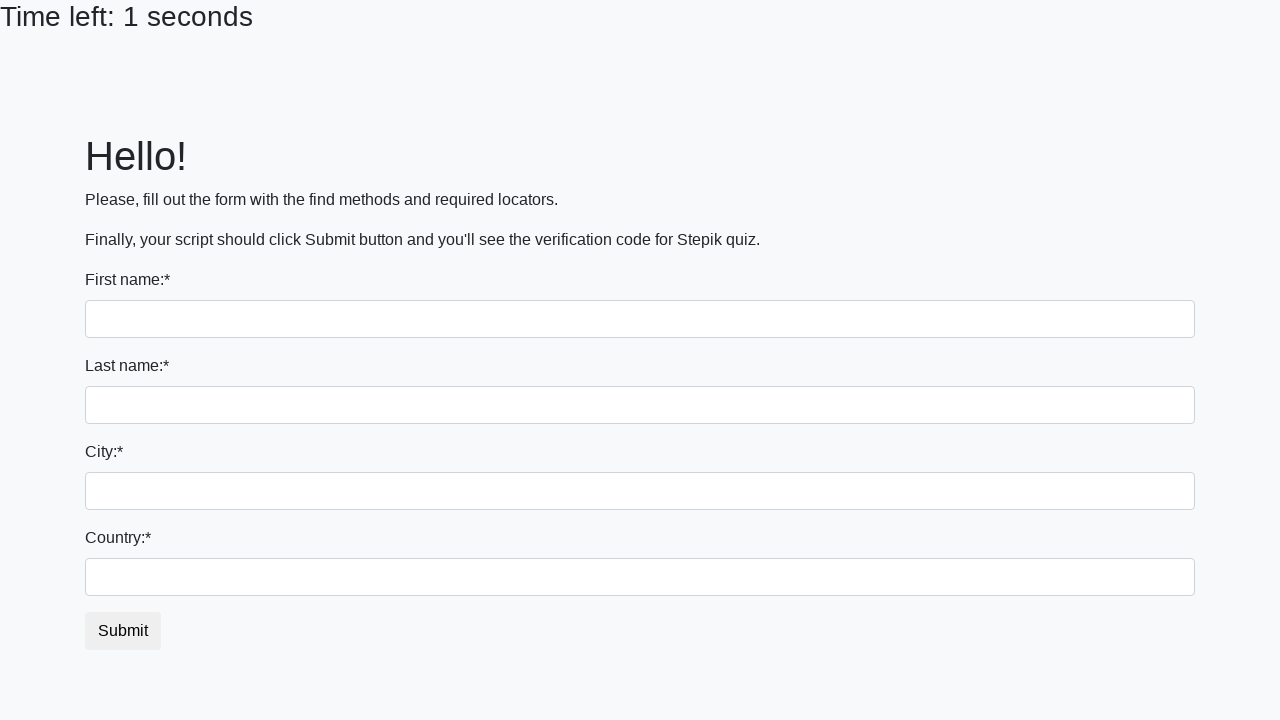

Filled first name field with 'Marcus' using tag name selector on input
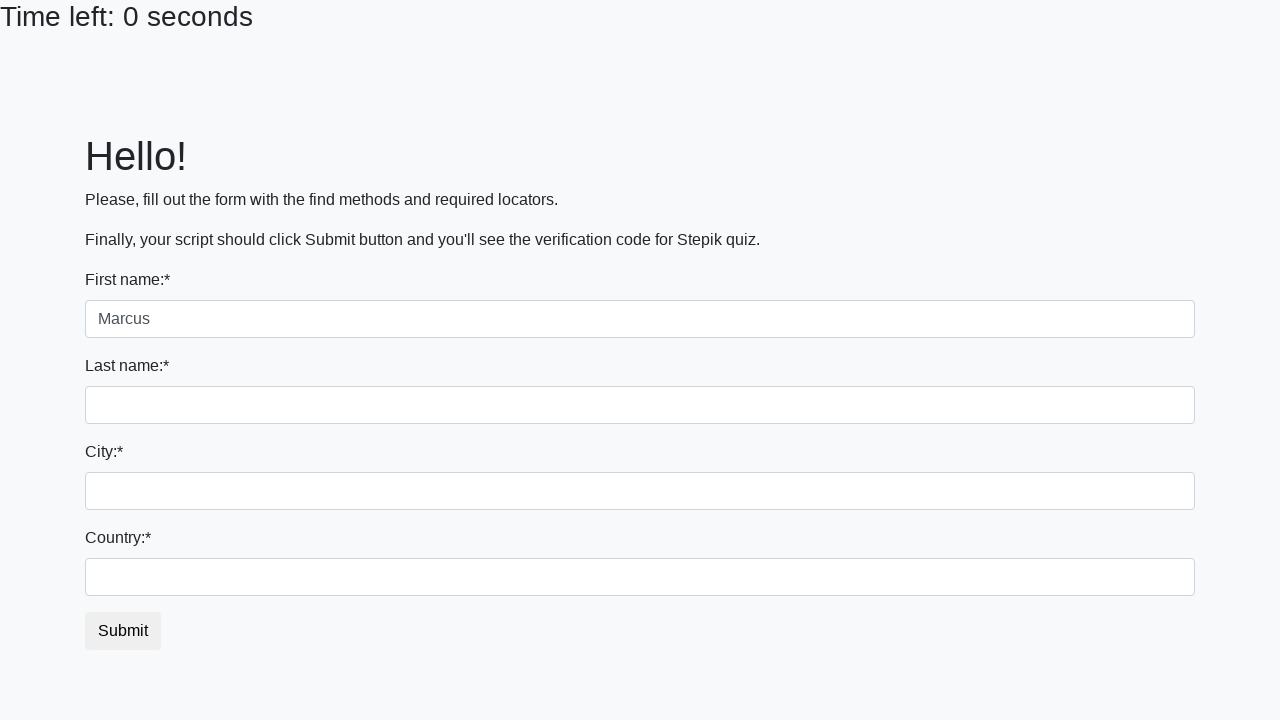

Filled last name field with 'Thompson' using name attribute selector on input[name='last_name']
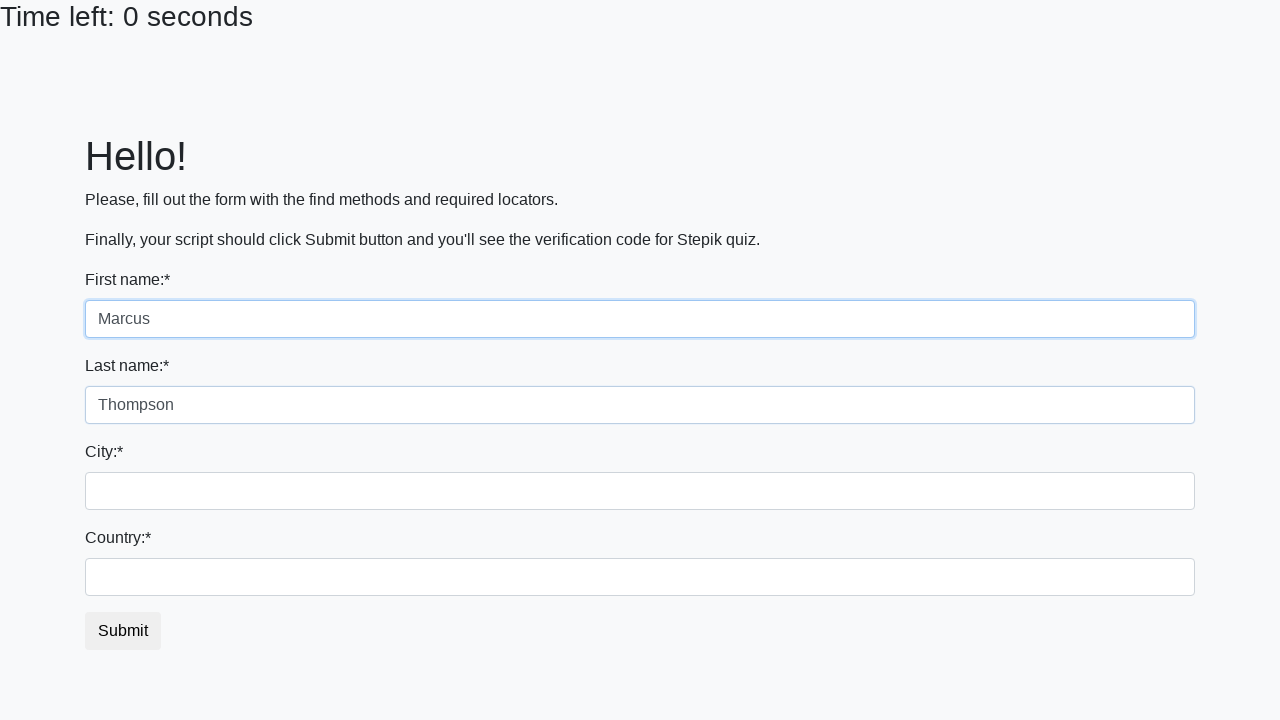

Filled city field with 'Berlin' using class selector on .form-control.city
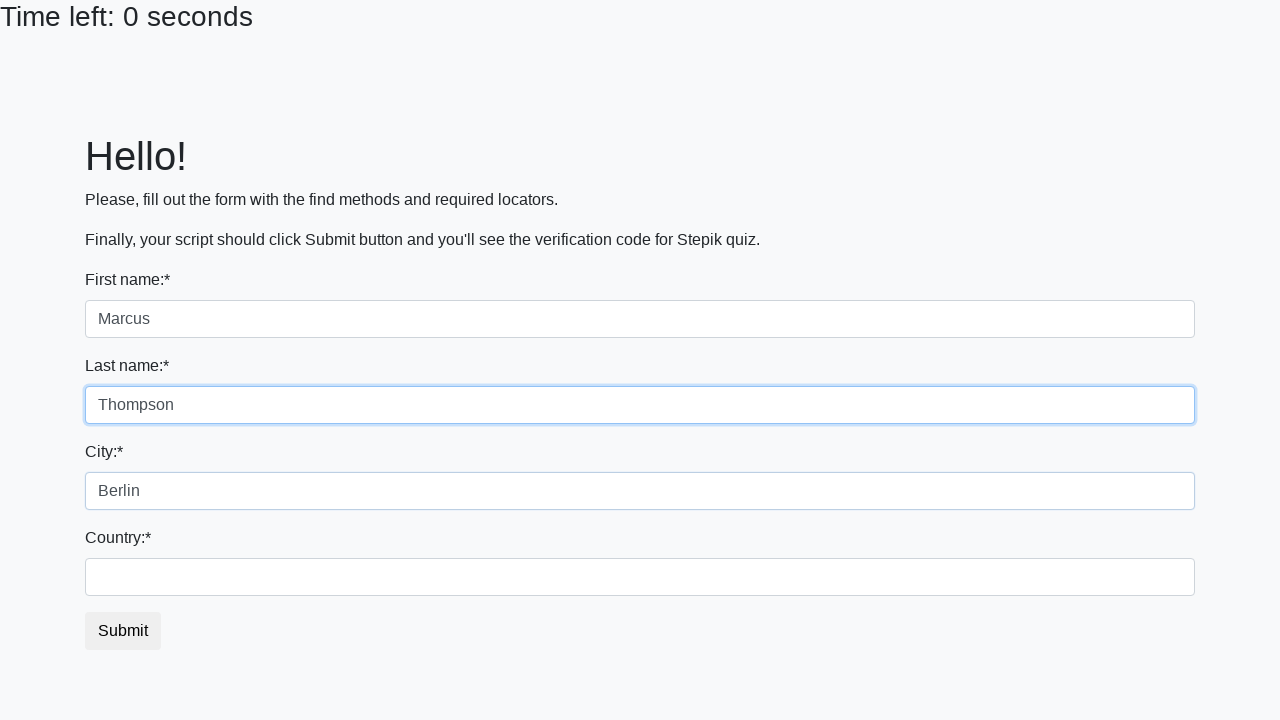

Filled country field with 'Germany' using id selector on #country
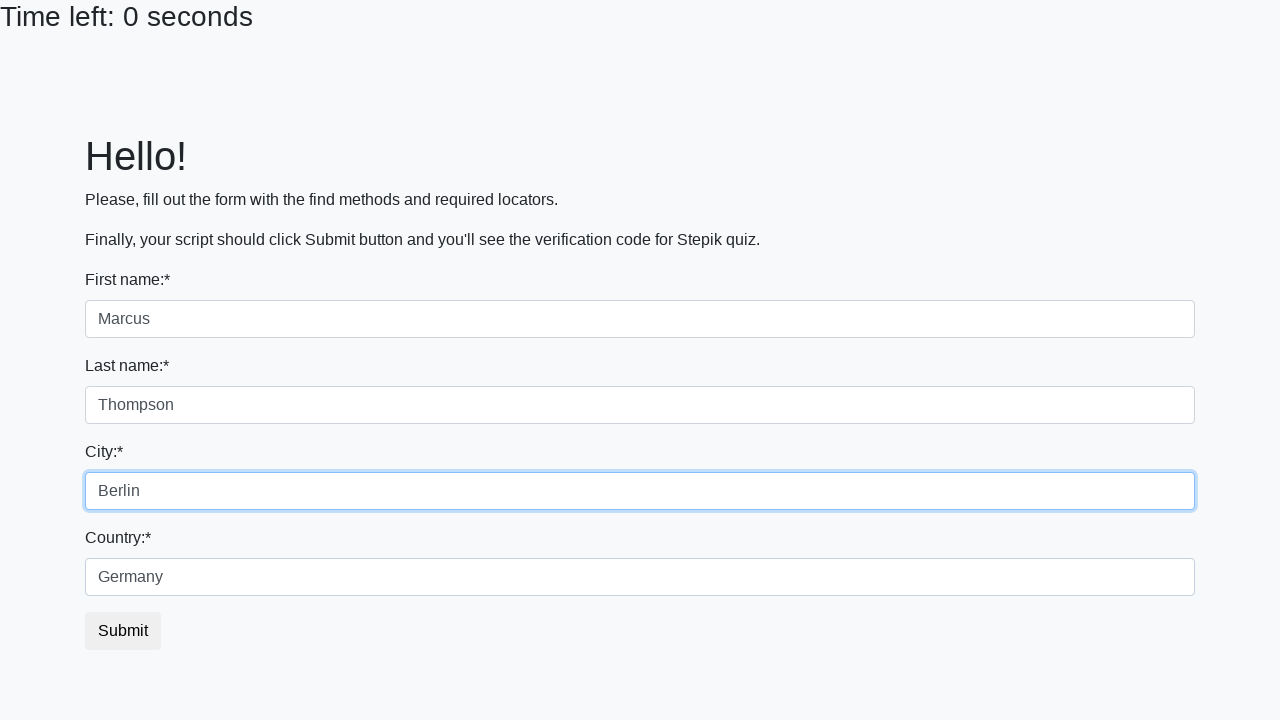

Clicked submit button to submit the form at (123, 631) on div button.btn-default
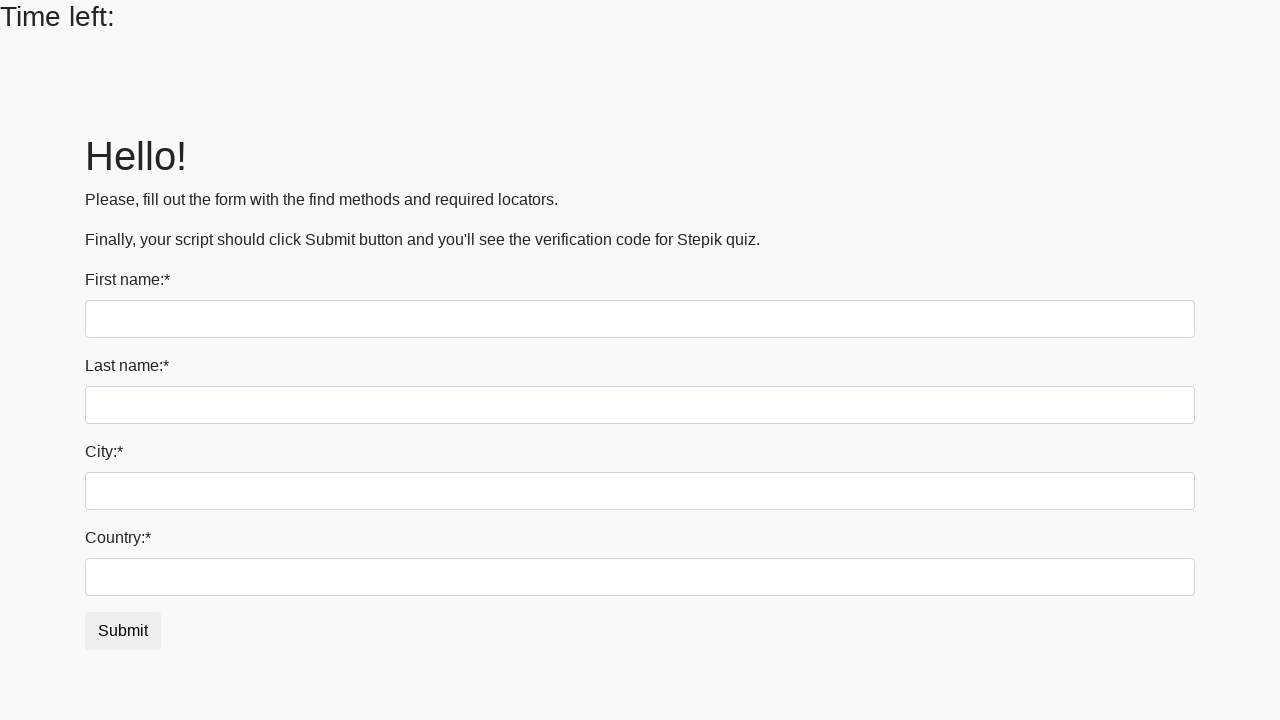

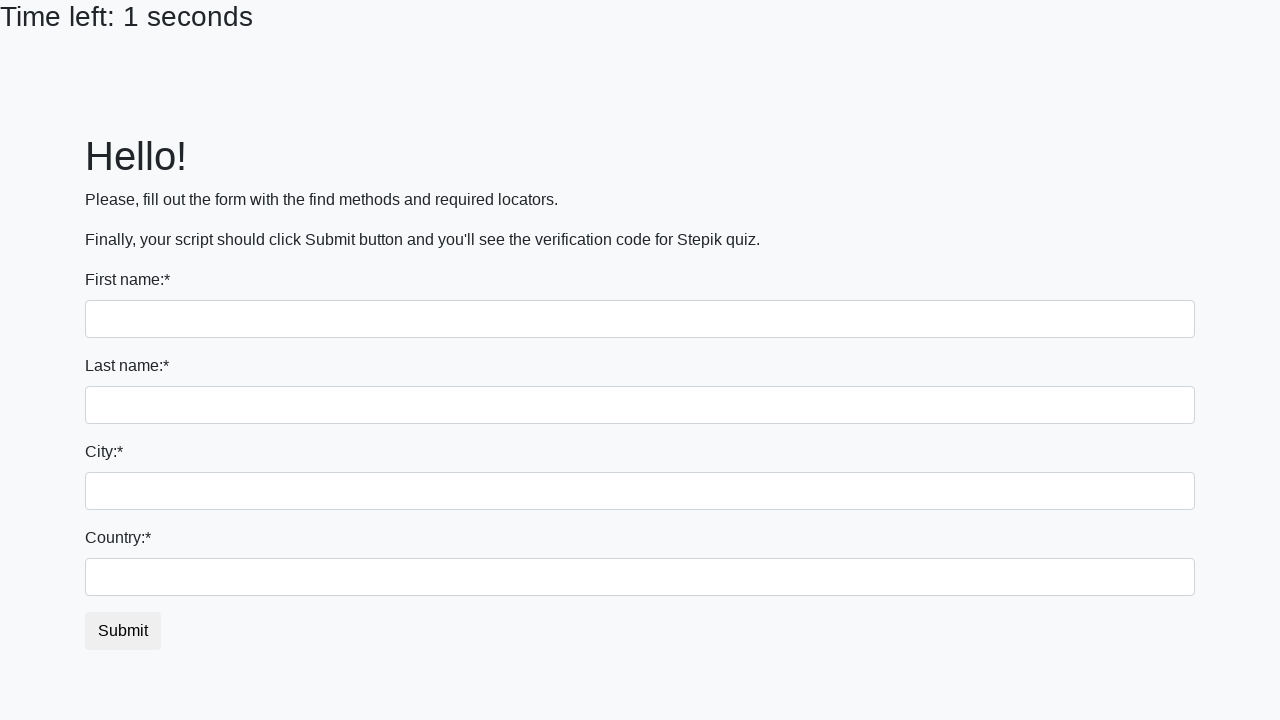